Tests table sorting functionality by clicking on a column header to sort, then navigates through paginated results using the Next button to find a specific item (Rice) in the table.

Starting URL: https://rahulshettyacademy.com/greenkart/#/offers

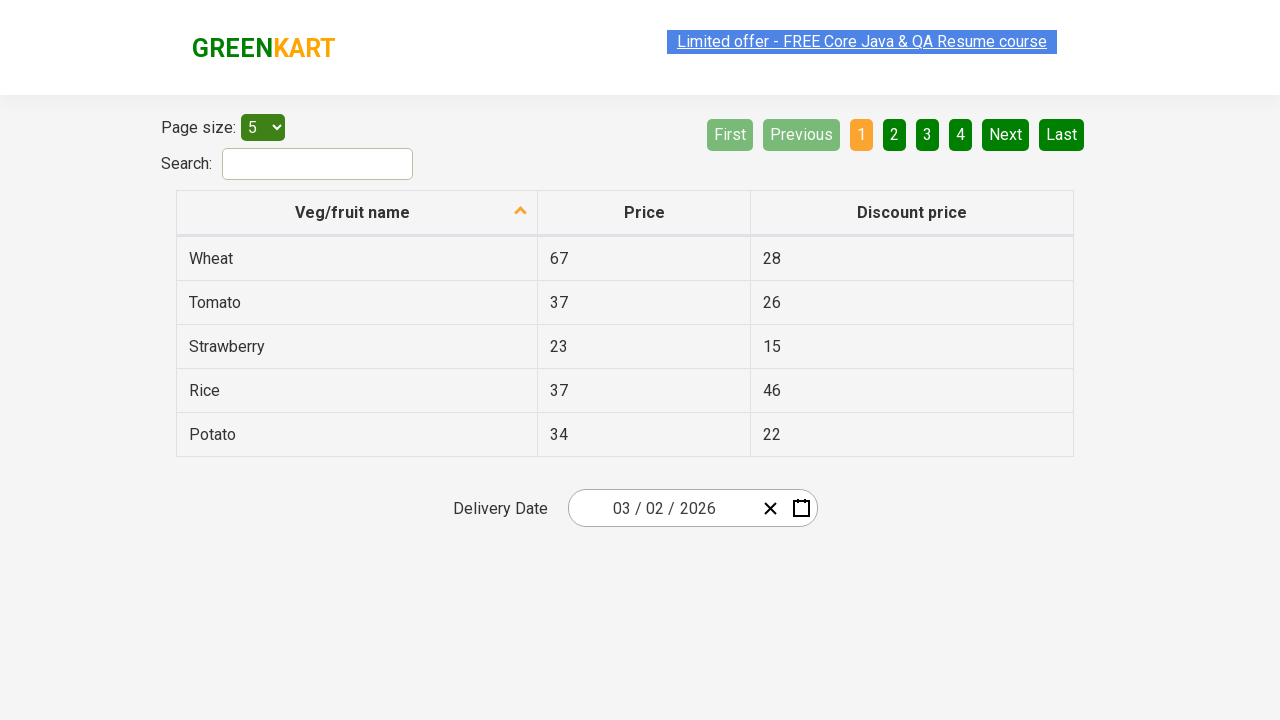

Table loaded - first column header is visible
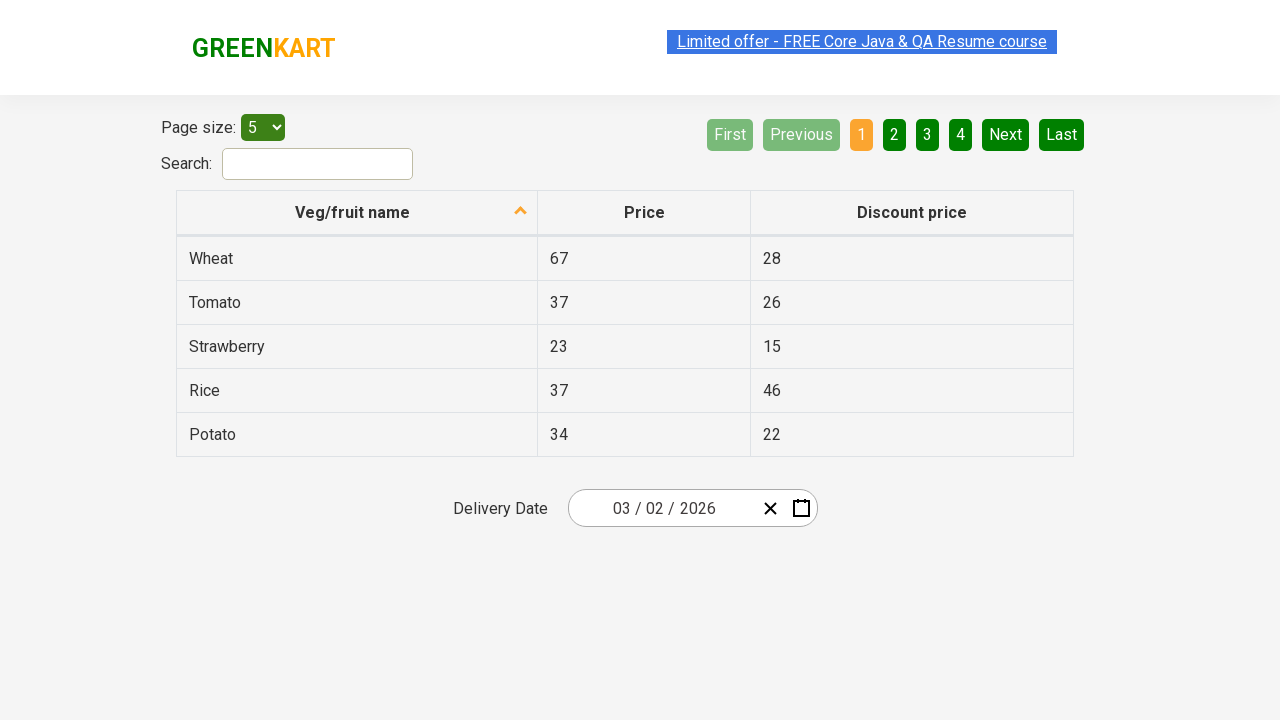

Clicked first column header to sort table at (357, 213) on xpath=//tr/th[1]
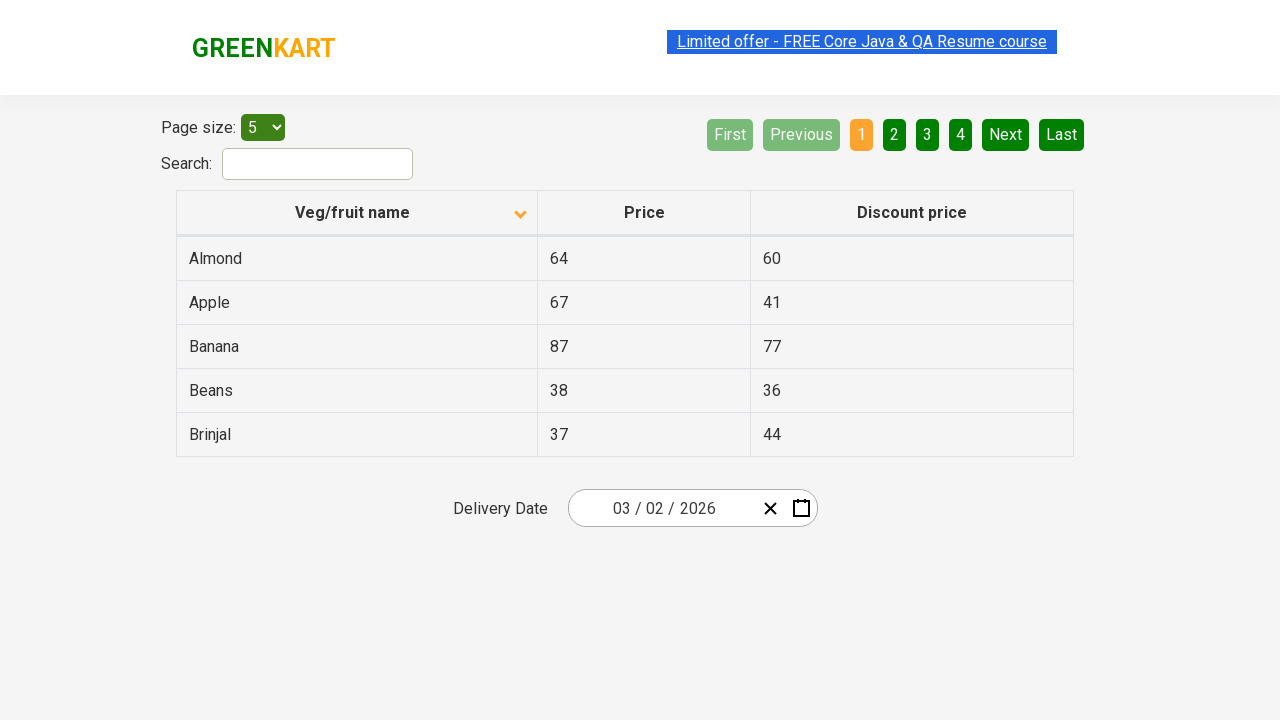

Waited 500ms for table to update after sorting
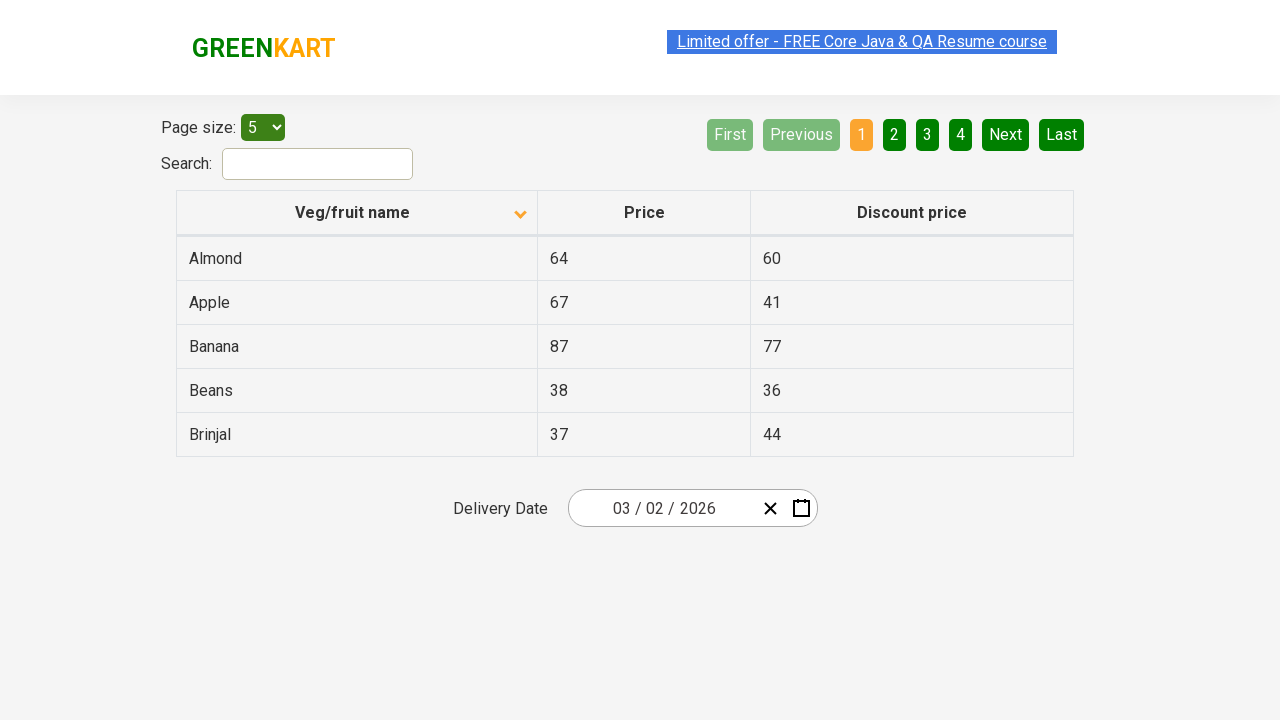

Verified table rows are present after sorting
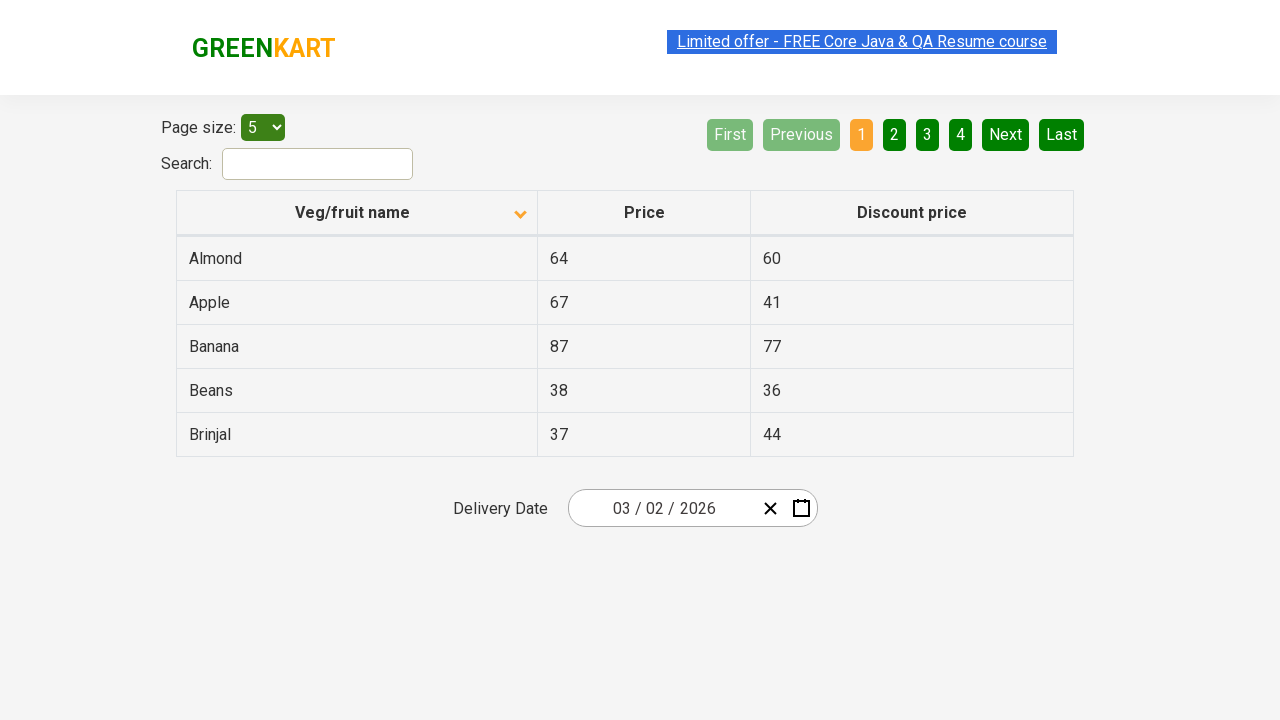

Found 5 rows on current page
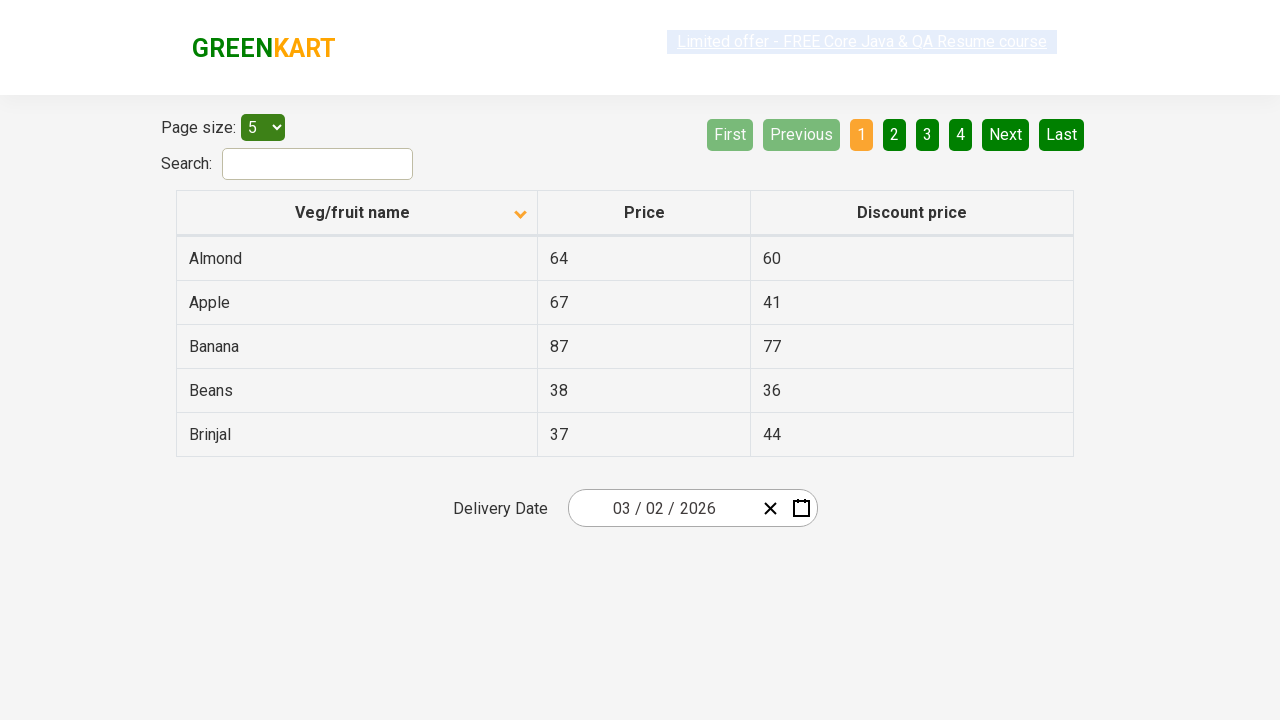

Clicked Next button to navigate to next page at (1006, 134) on [aria-label='Next']
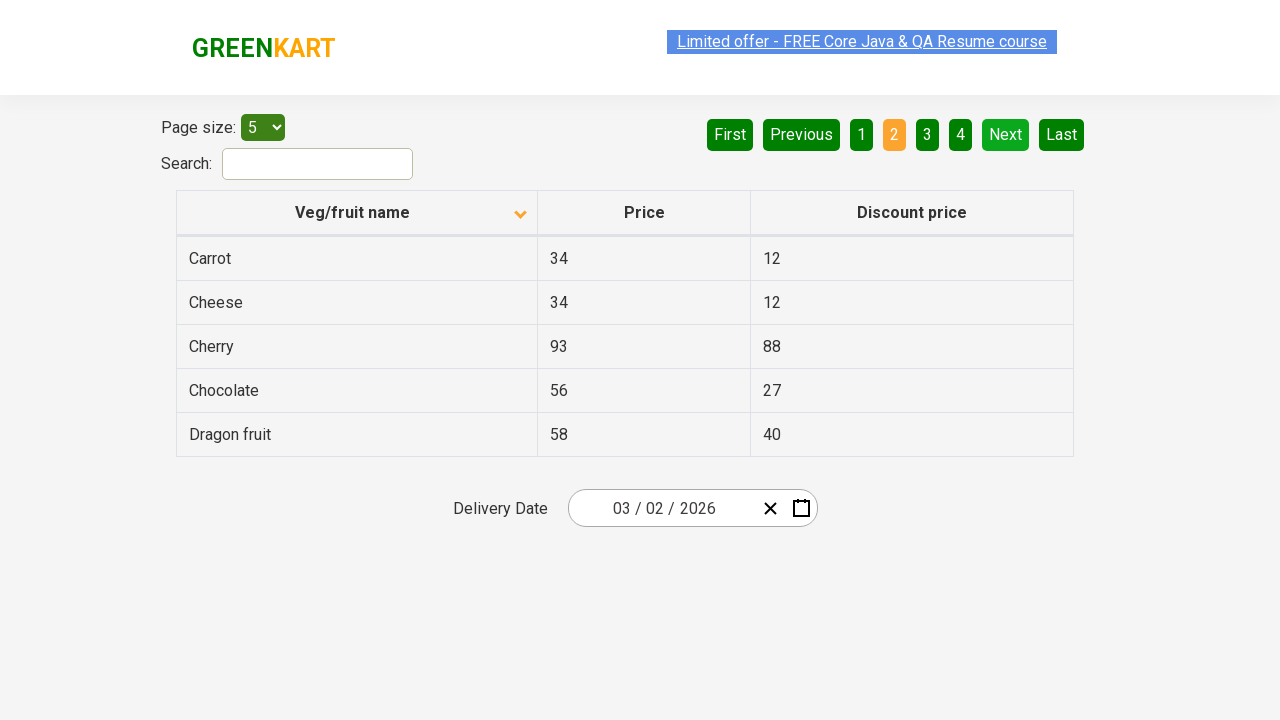

Waited 500ms for next page to load
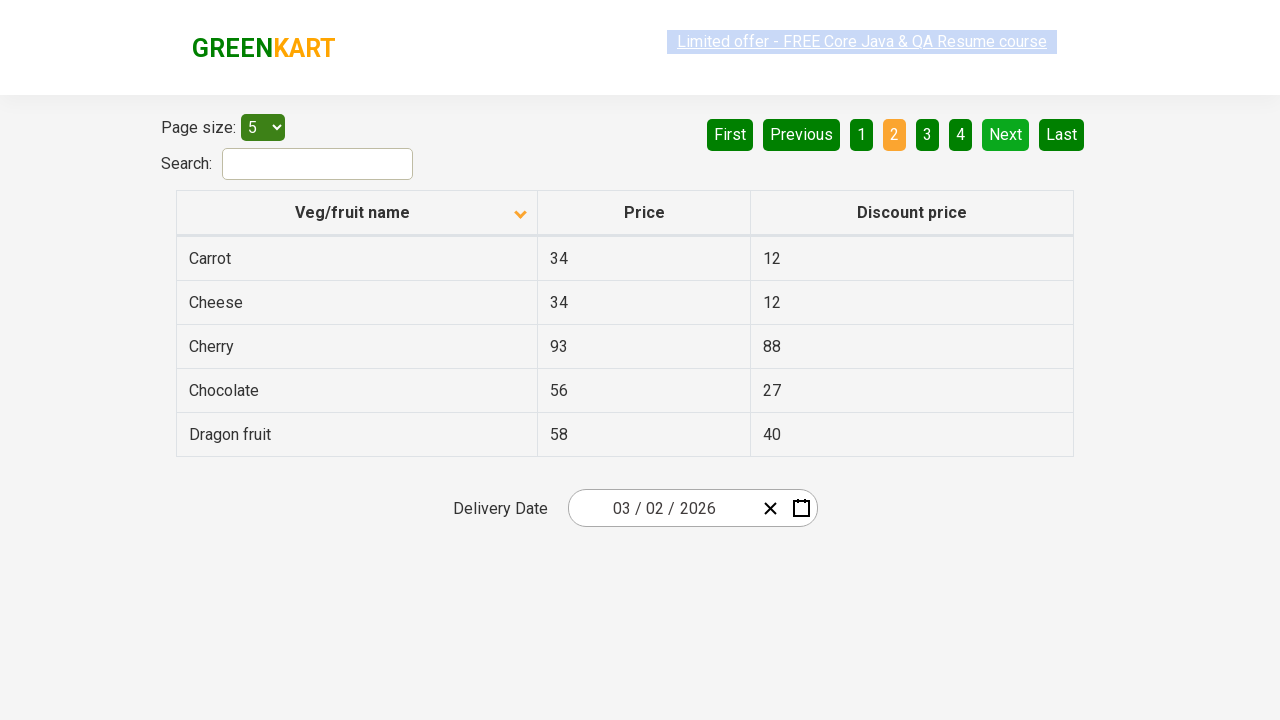

Found 5 rows on current page
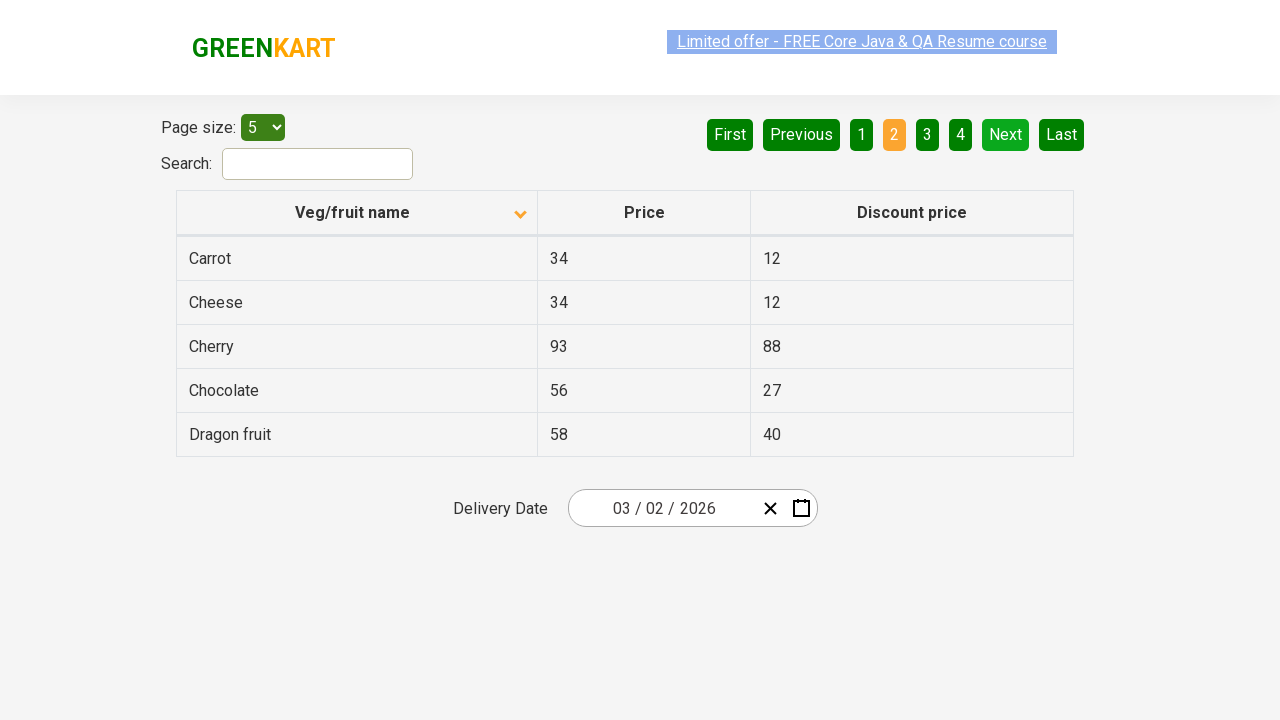

Clicked Next button to navigate to next page at (1006, 134) on [aria-label='Next']
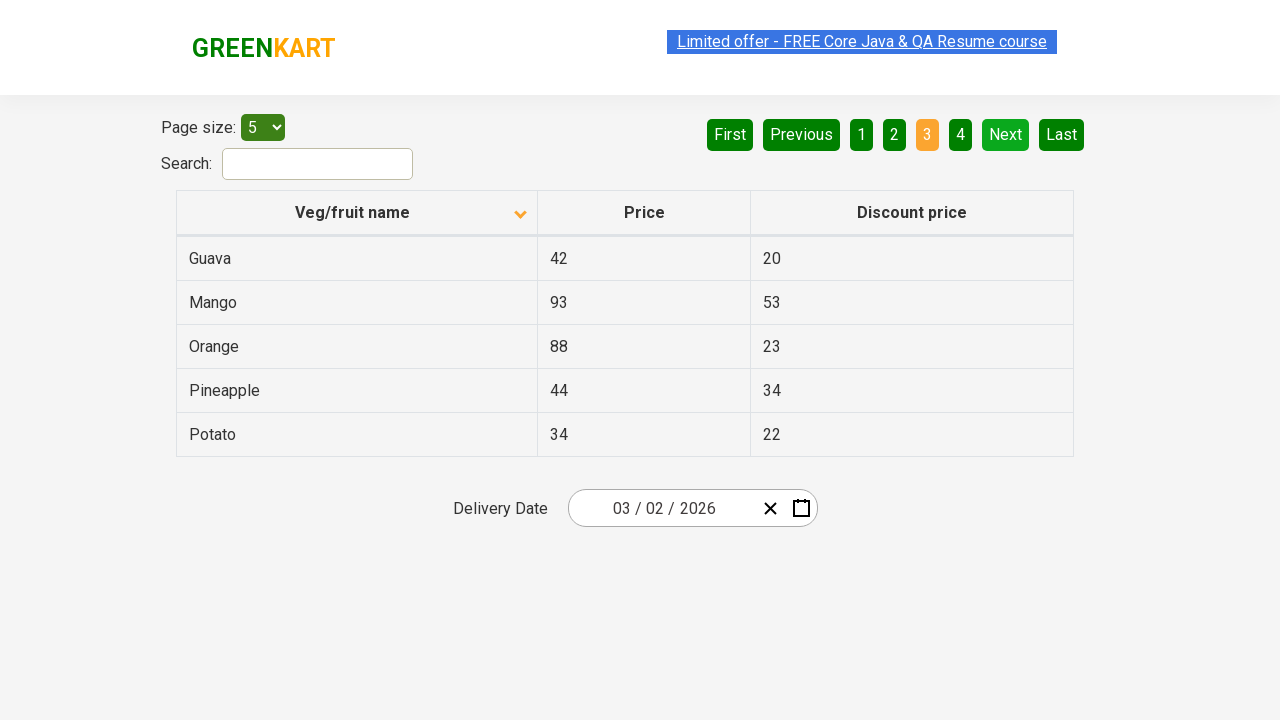

Waited 500ms for next page to load
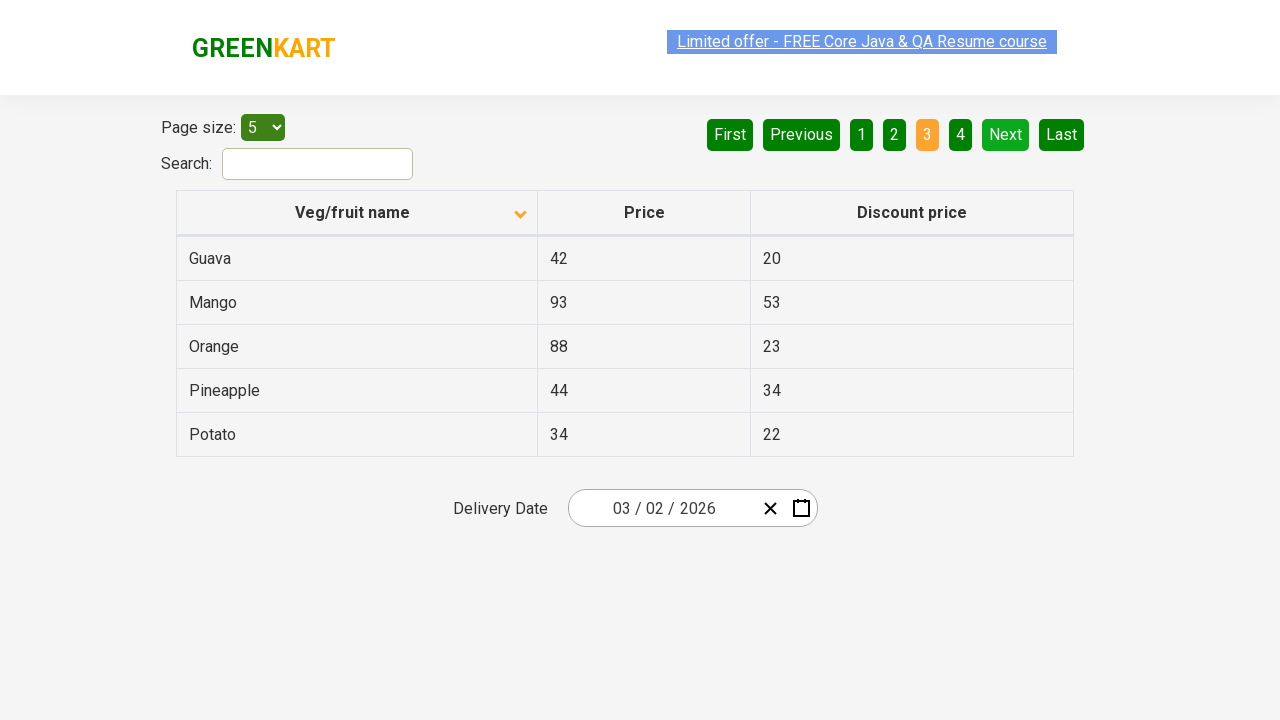

Found 5 rows on current page
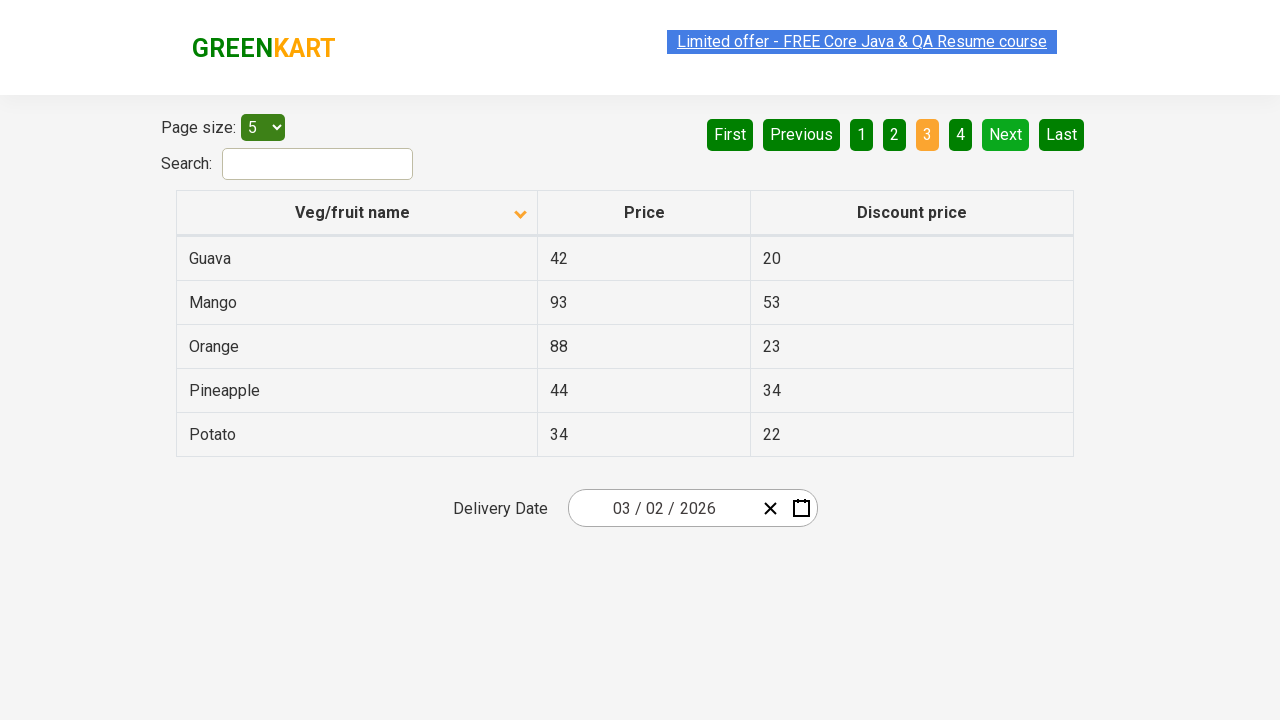

Clicked Next button to navigate to next page at (1006, 134) on [aria-label='Next']
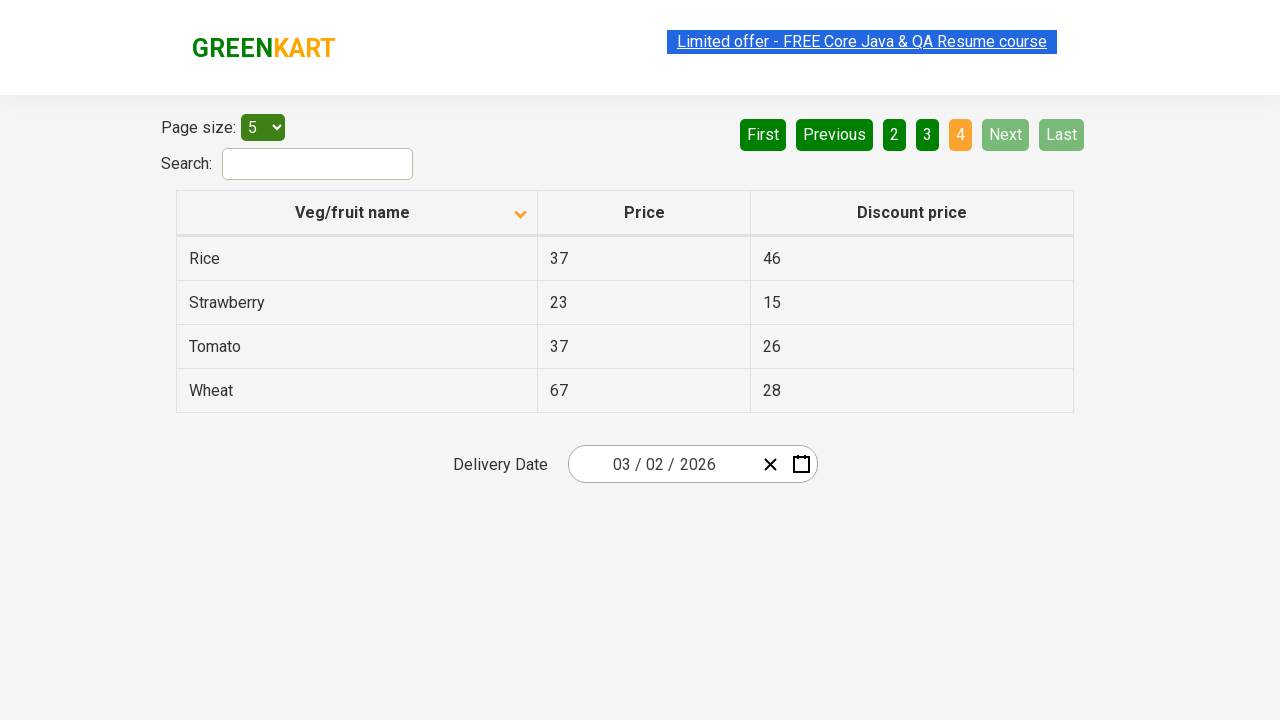

Waited 500ms for next page to load
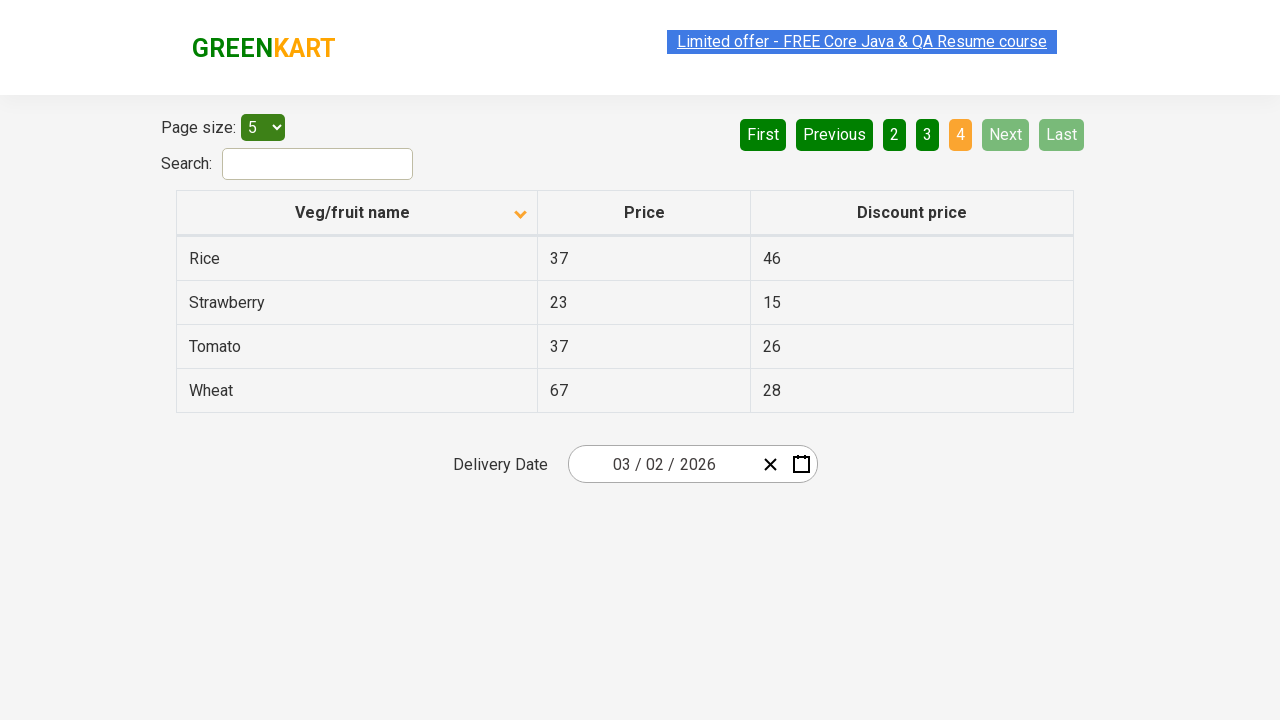

Found 4 rows on current page
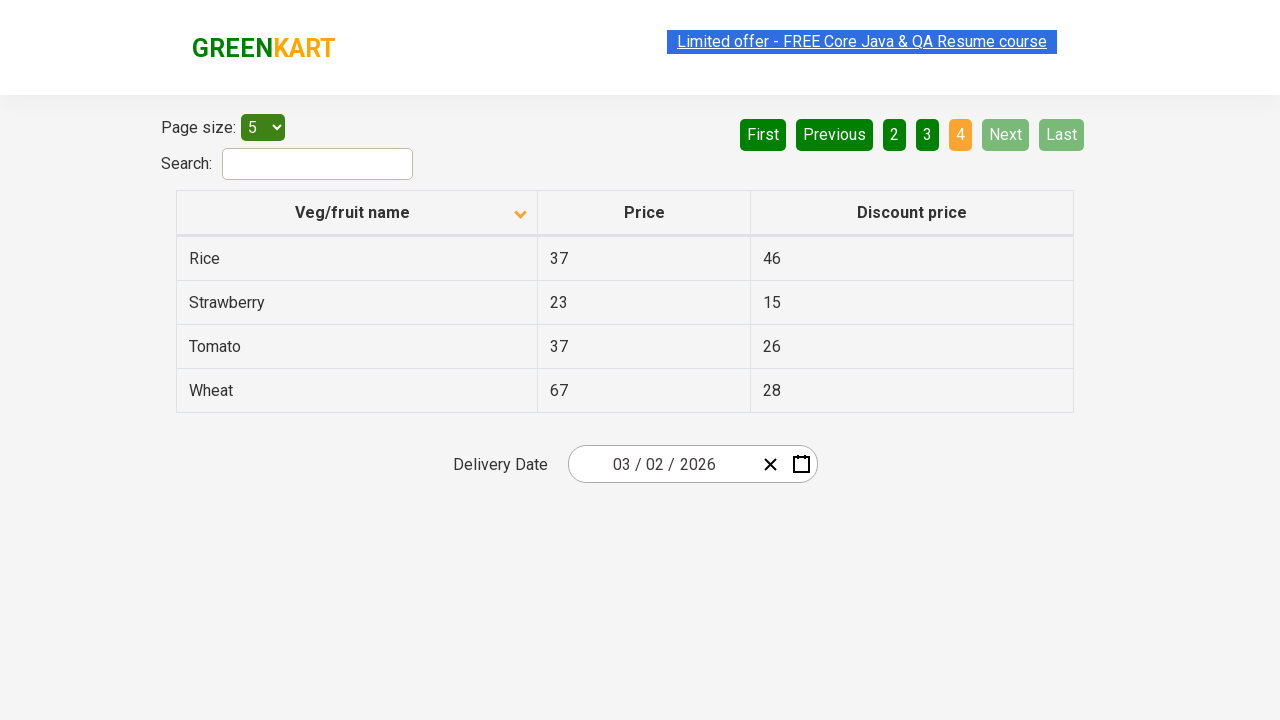

Found 'Rice' in table cell
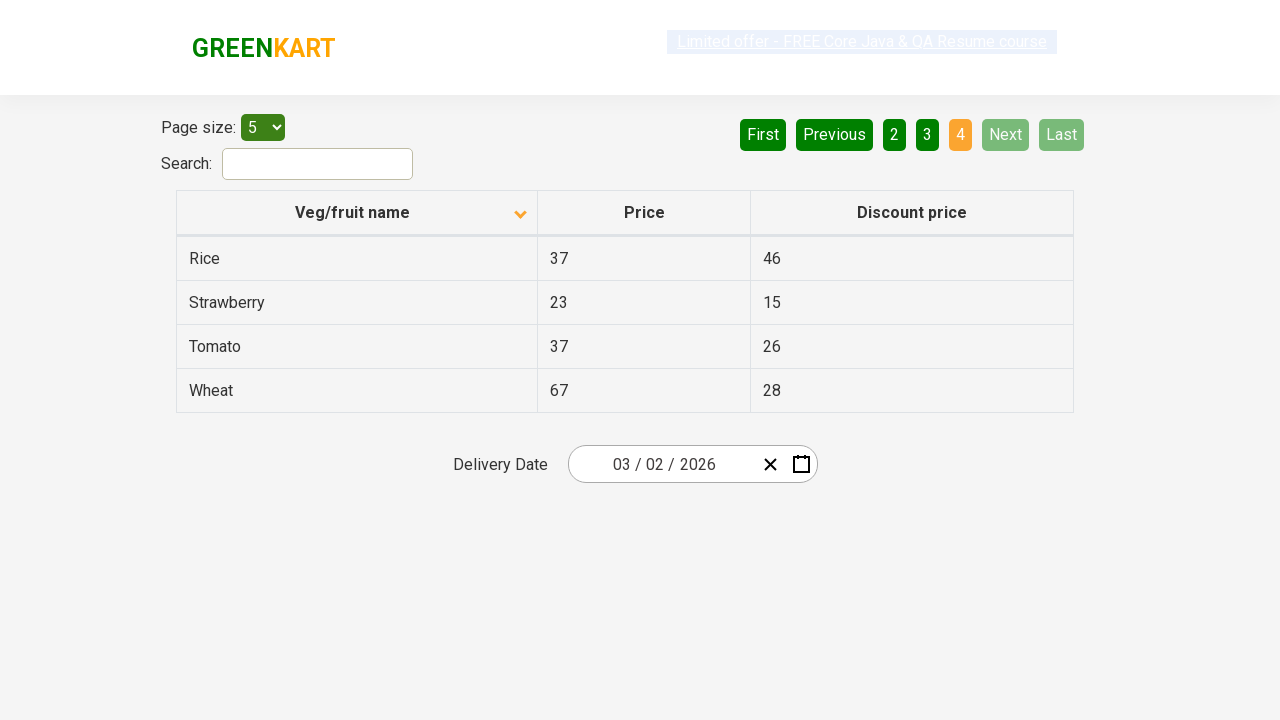

Price cell for Rice is ready
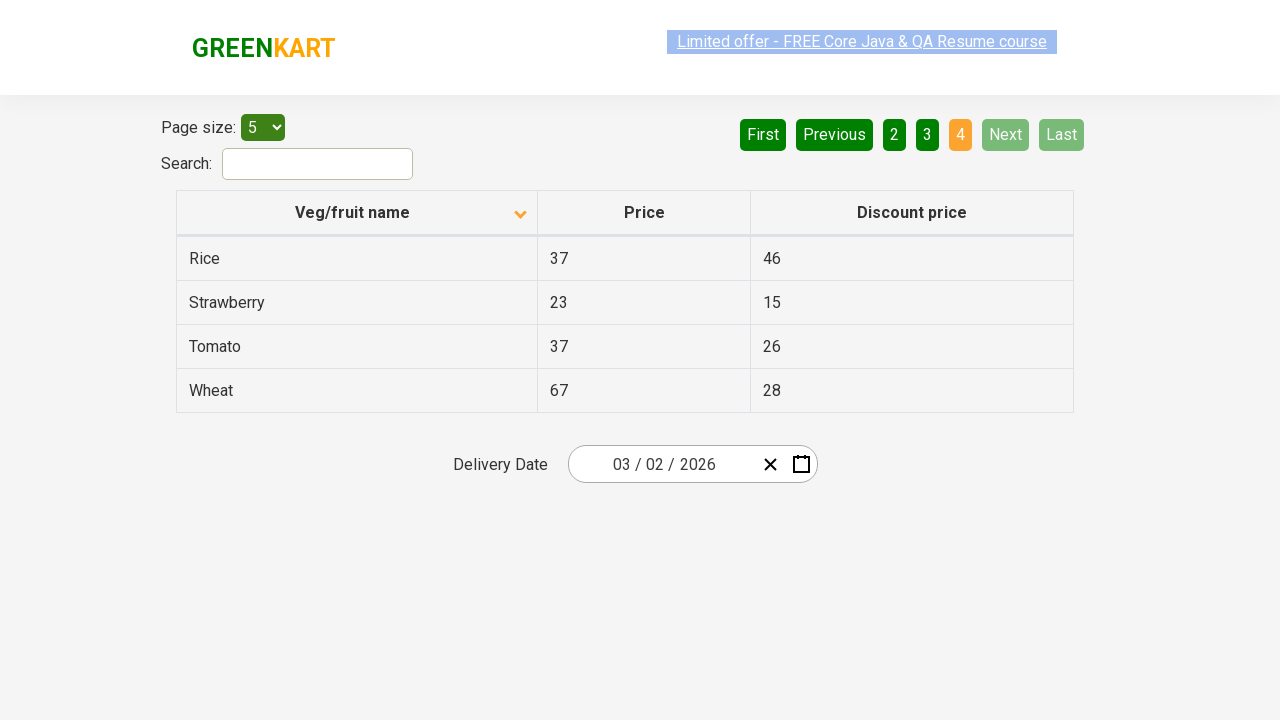

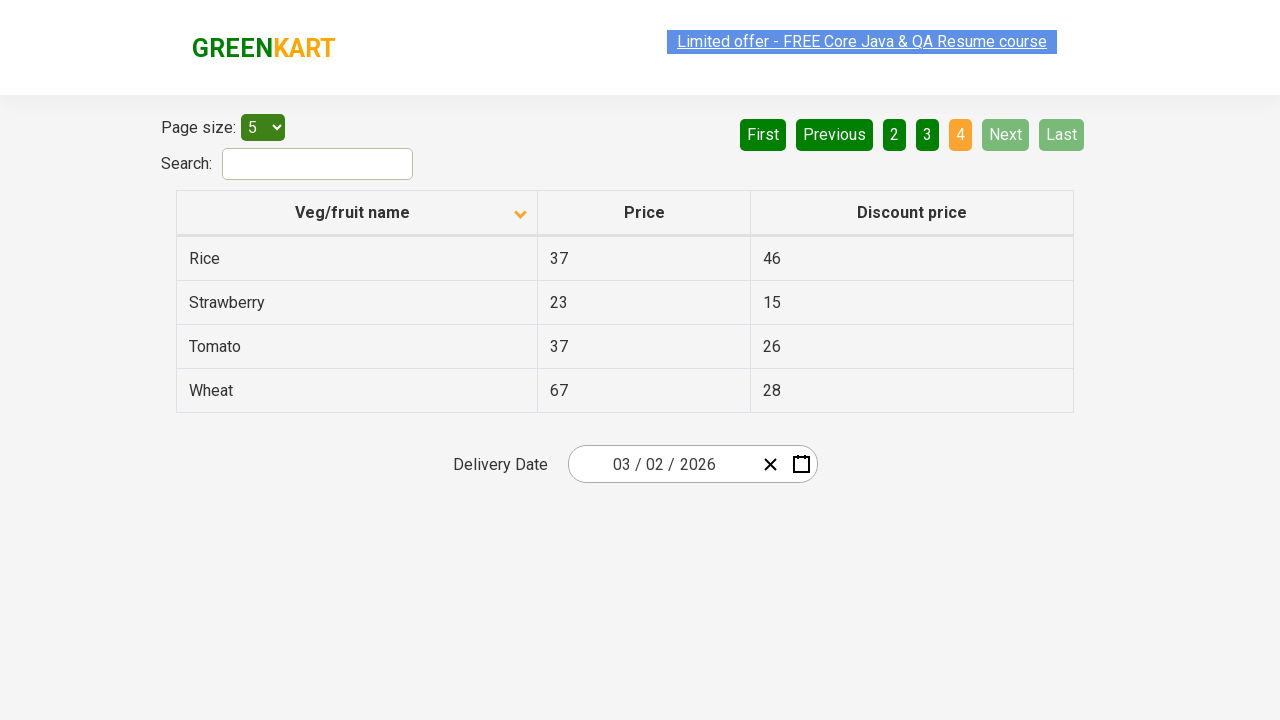